Navigates to an Angular demo application and clicks on the Library link to navigate to the library section

Starting URL: https://rahulshettyacademy.com/angularAppdemo/

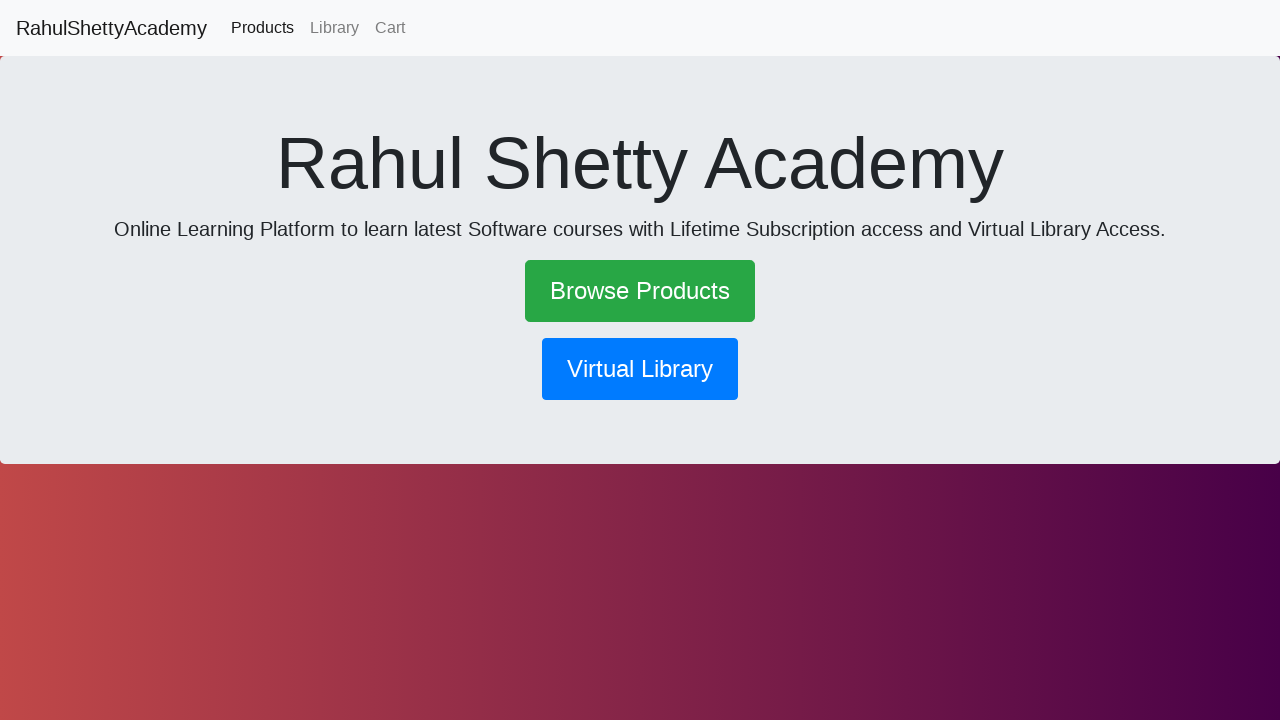

Clicked on the Library link at (334, 28) on text=Library
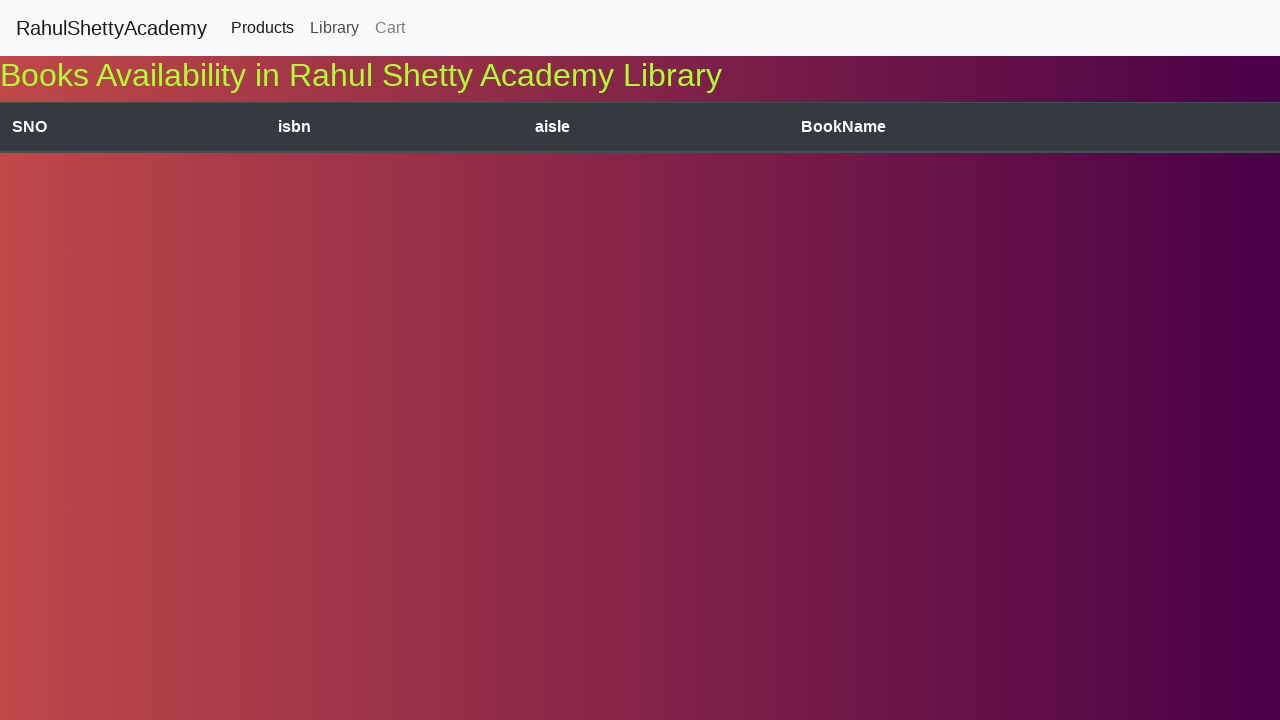

Waited for network to become idle after Library navigation
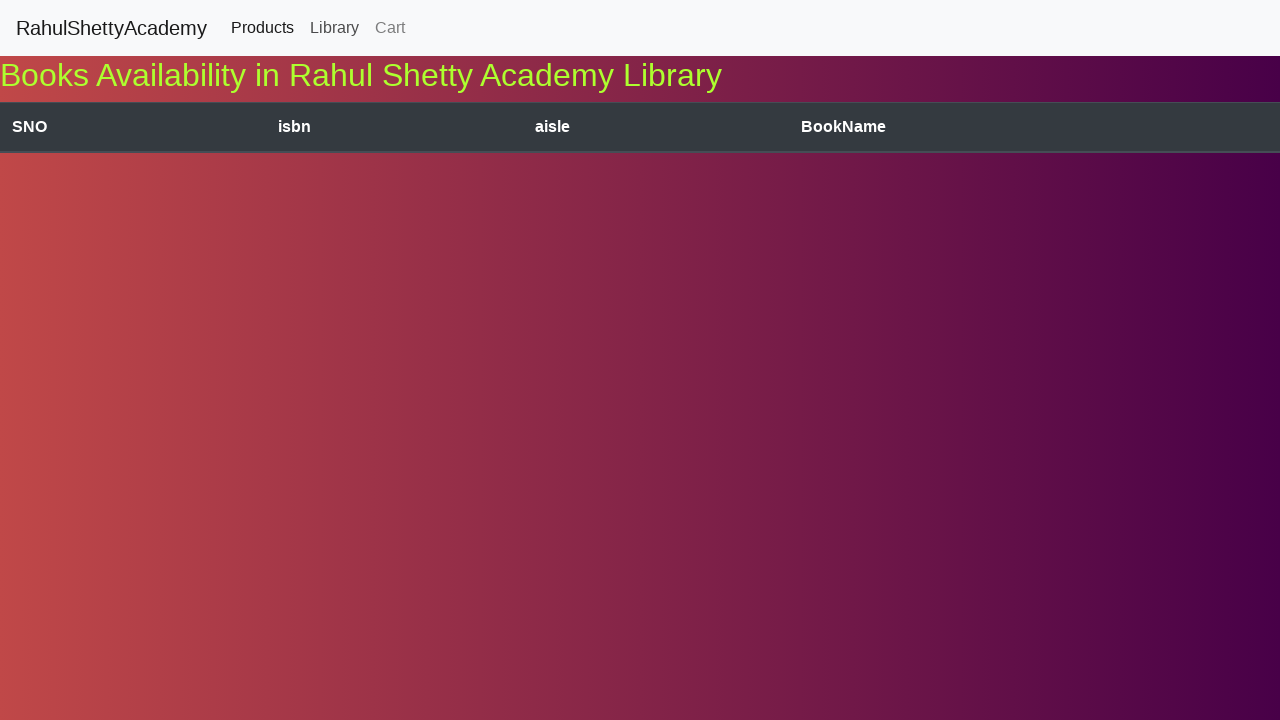

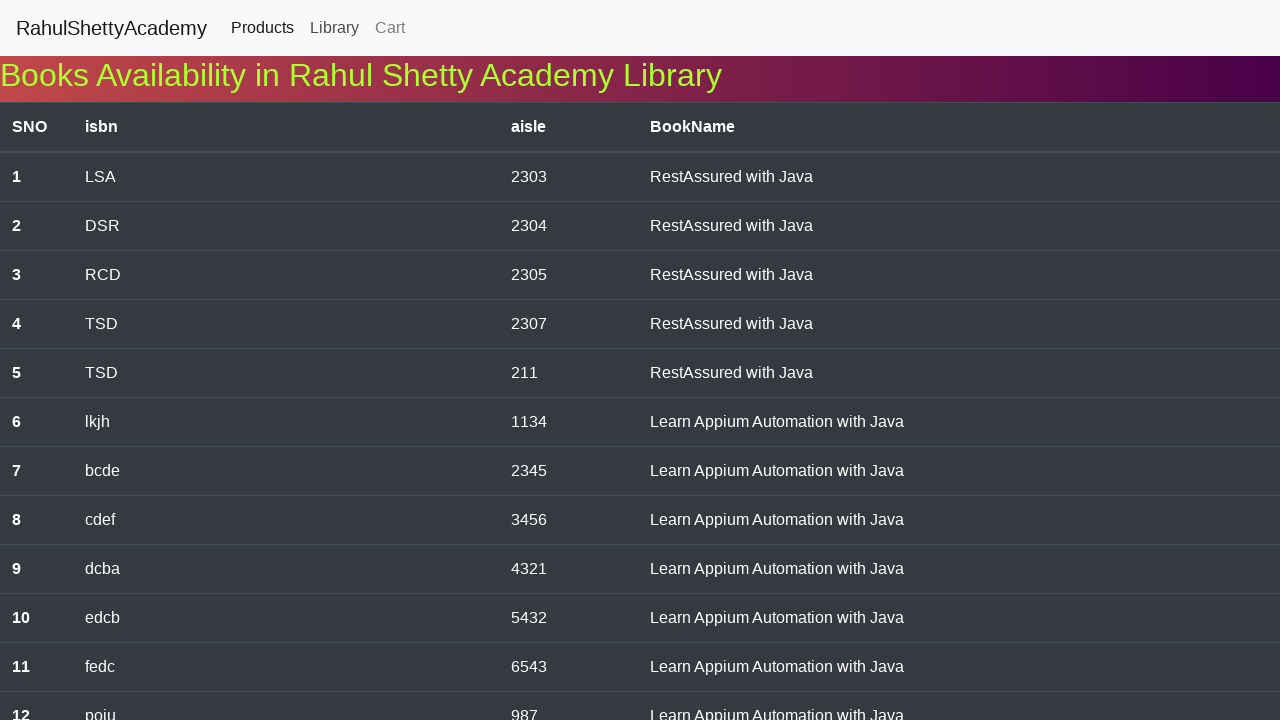